Tests password validation during registration by entering a short password and mismatched confirm password, verifying validation error messages appear.

Starting URL: https://divui.com/

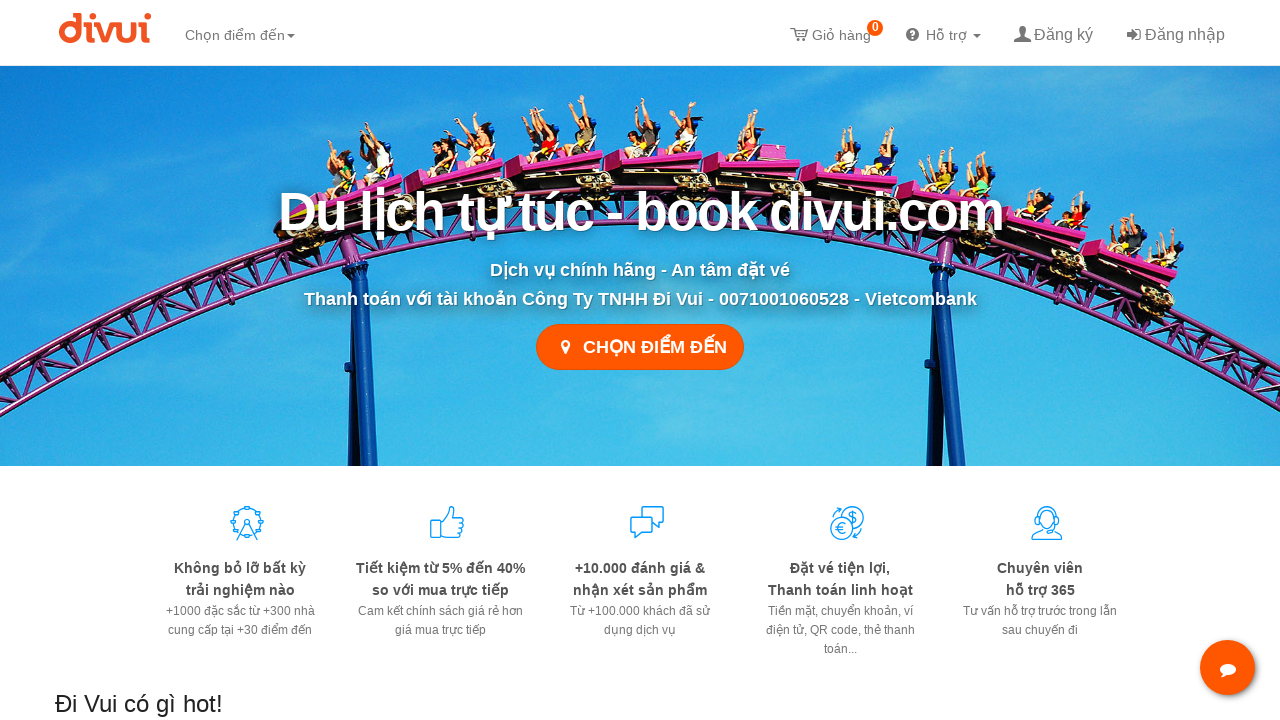

Clicked on register link at (1052, 32) on a[href='/register']
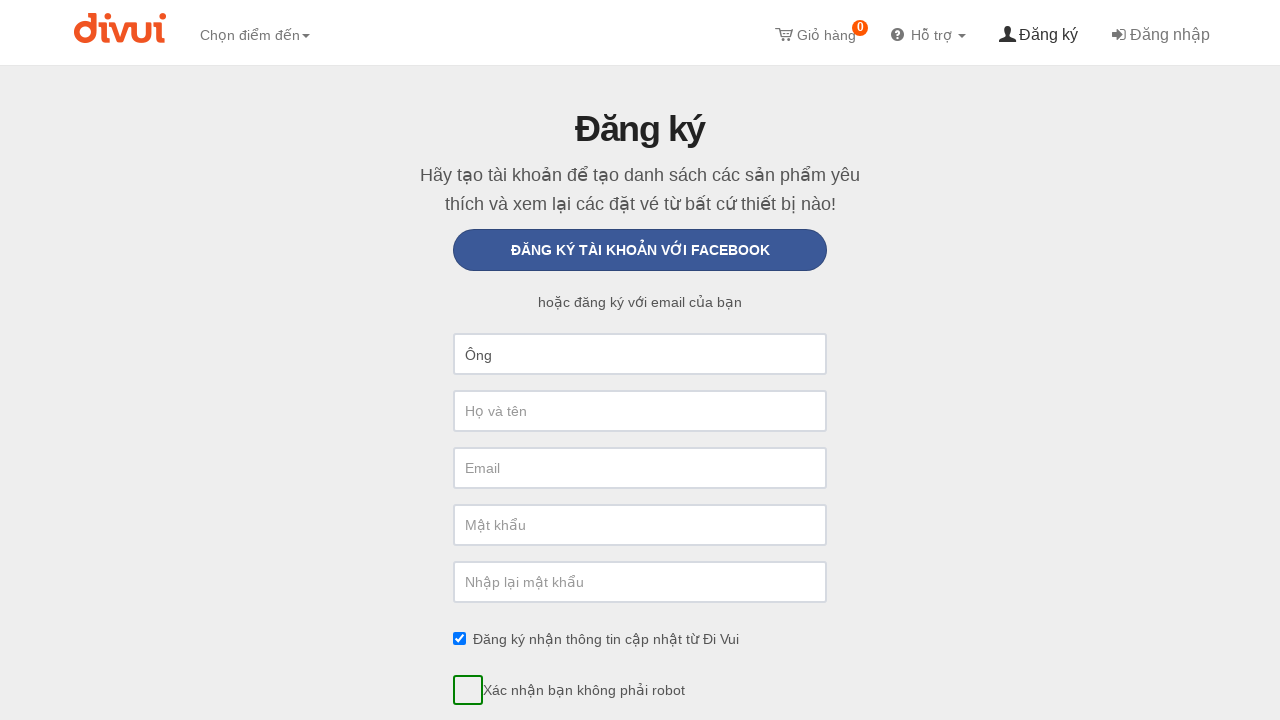

Selected title 'Bà' from dropdown on #FirstName
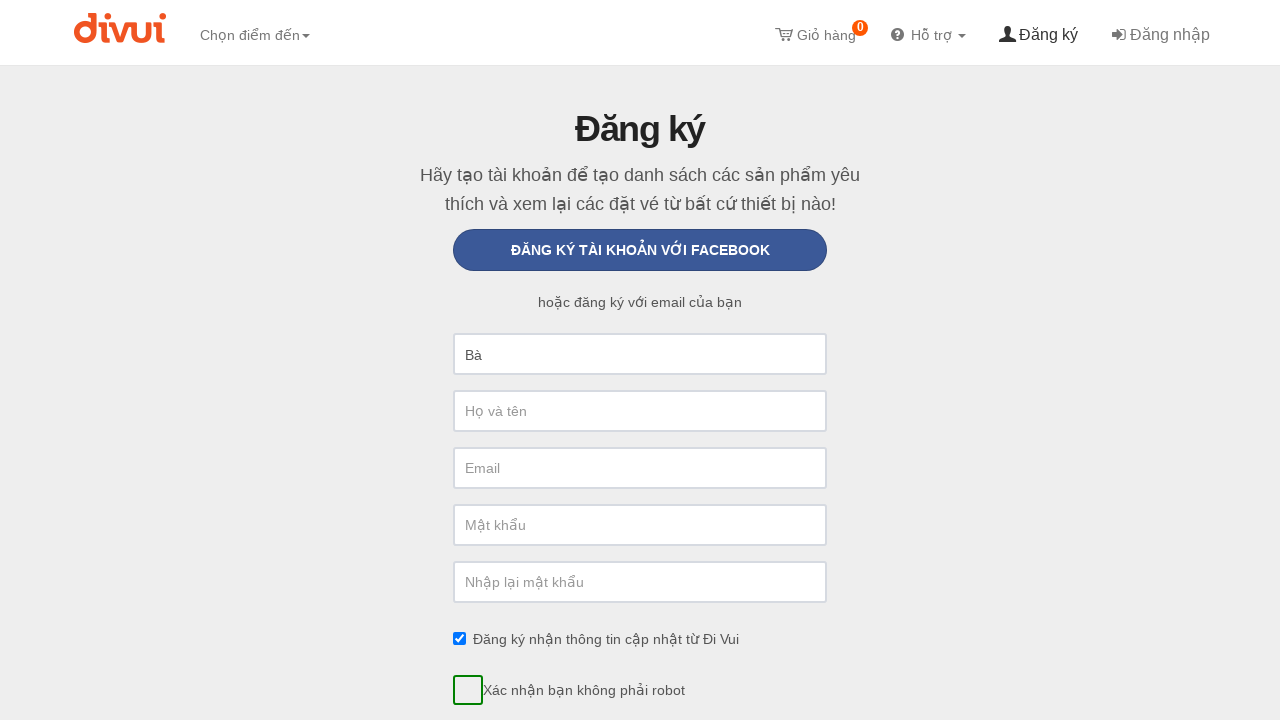

Filled last name with 'password_checker' on #LastName
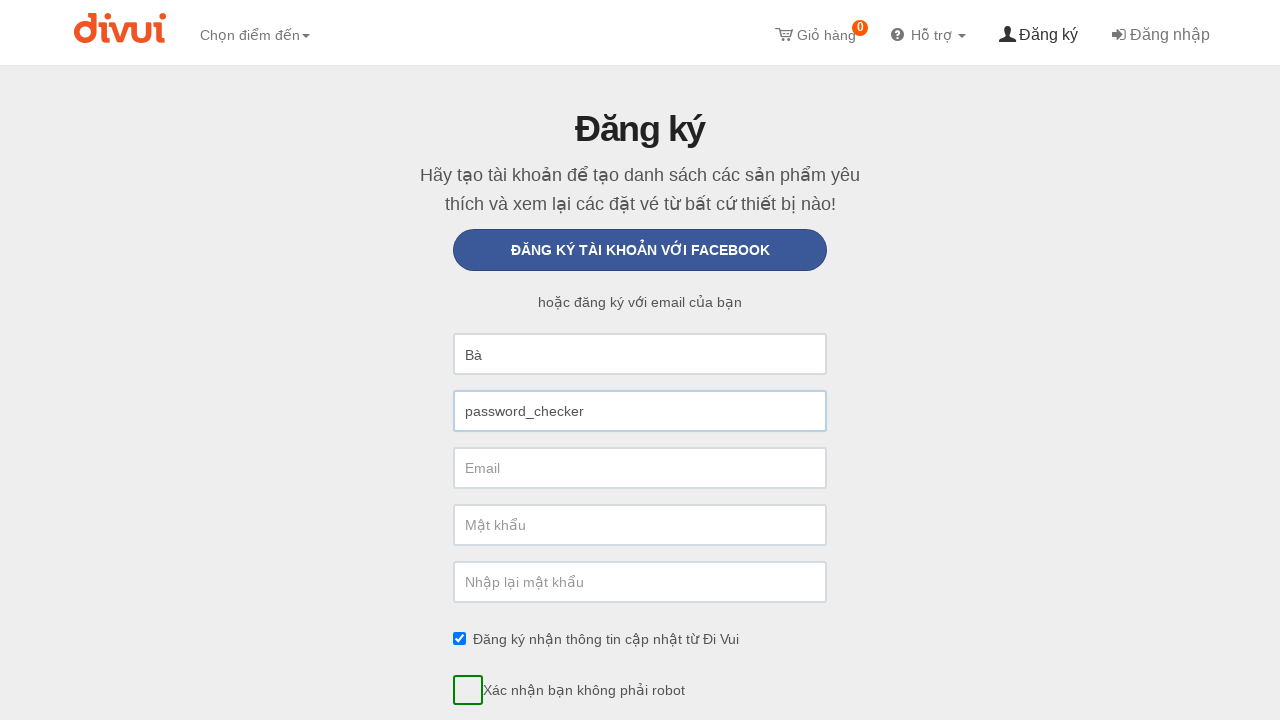

Filled email with 'pwdcheck_5591@yopmail.com' on #Email
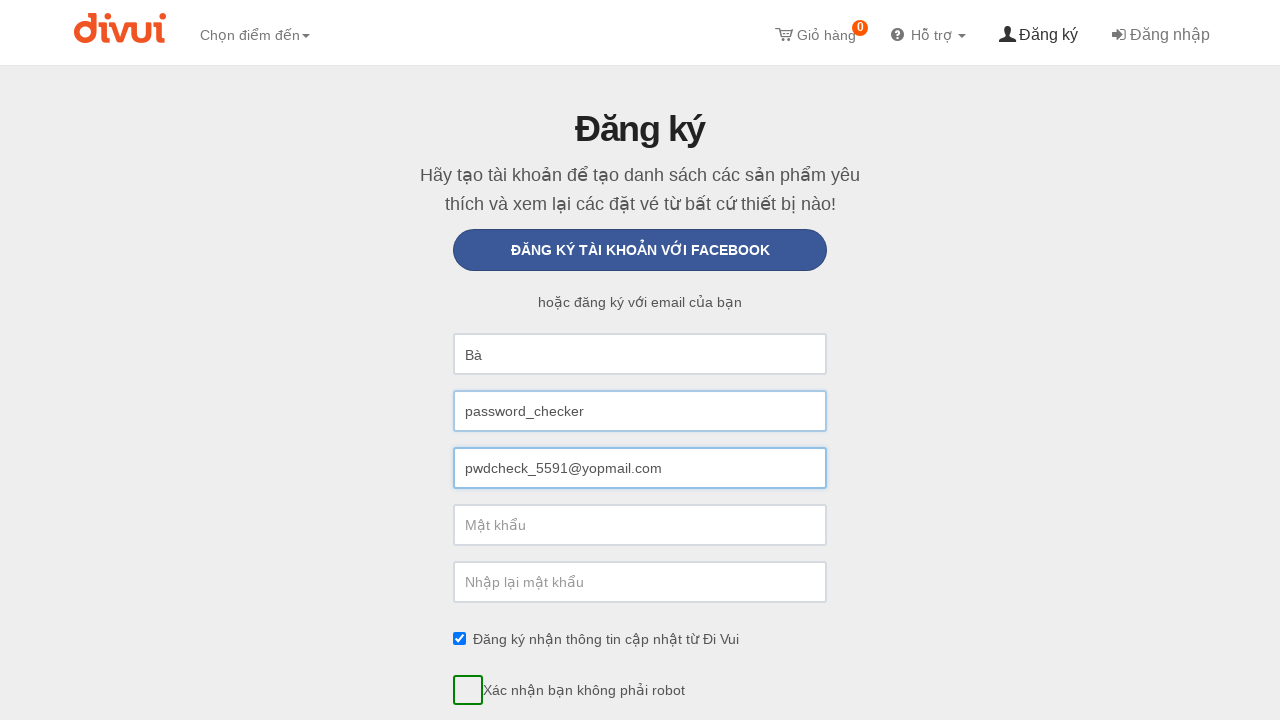

Filled password field with short password 'test1' on #Password
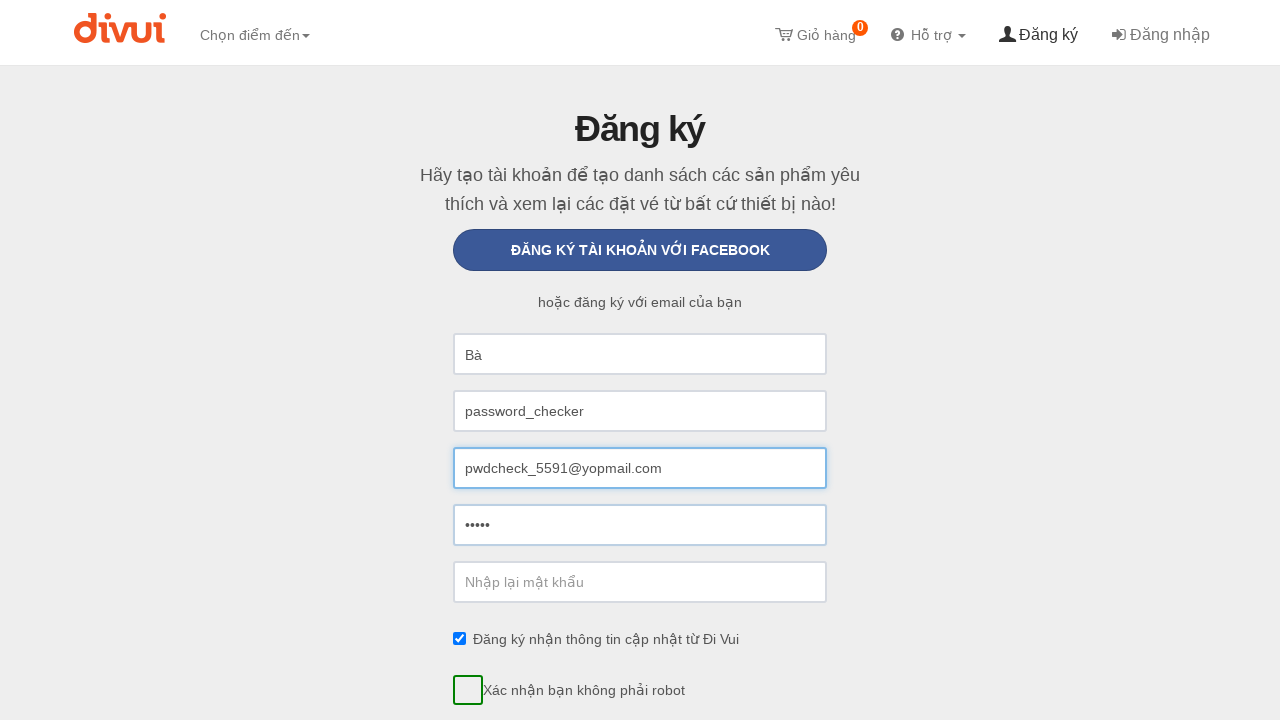

Filled confirm password field with mismatched password 'test' on #ConfirmPassword
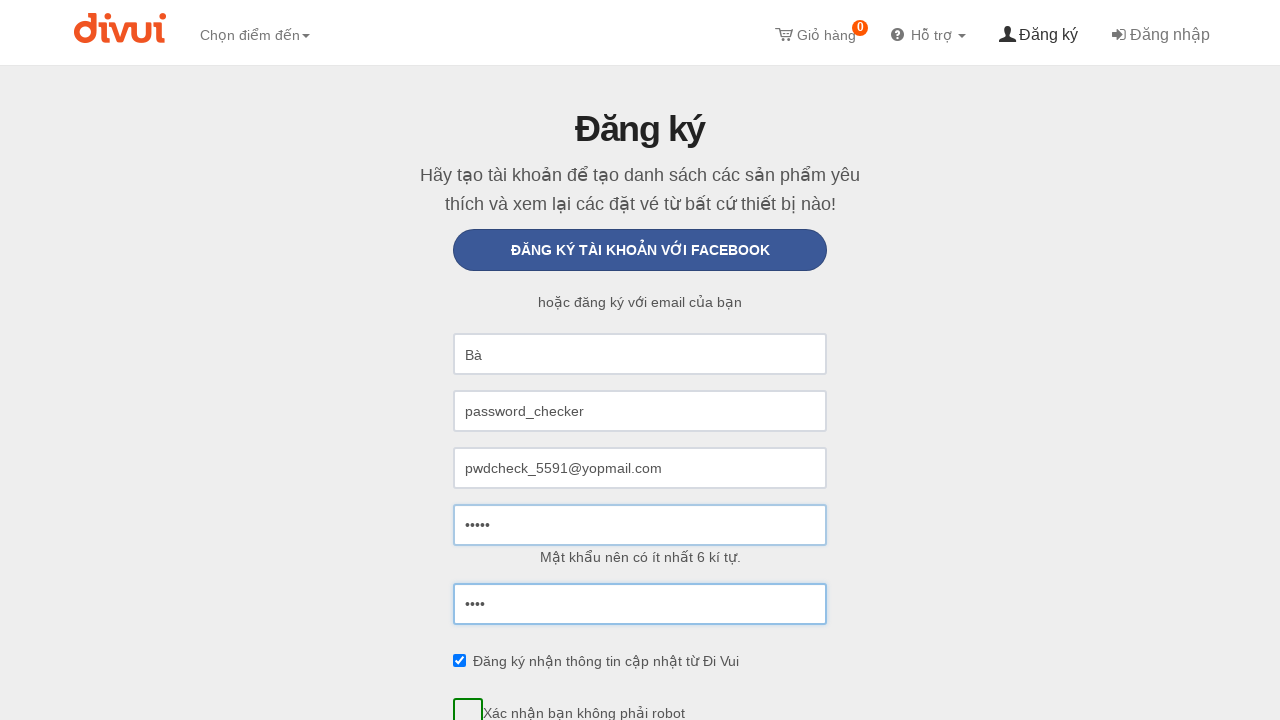

Clicked register button to submit form at (640, 361) on button:has-text('Đăng ký')
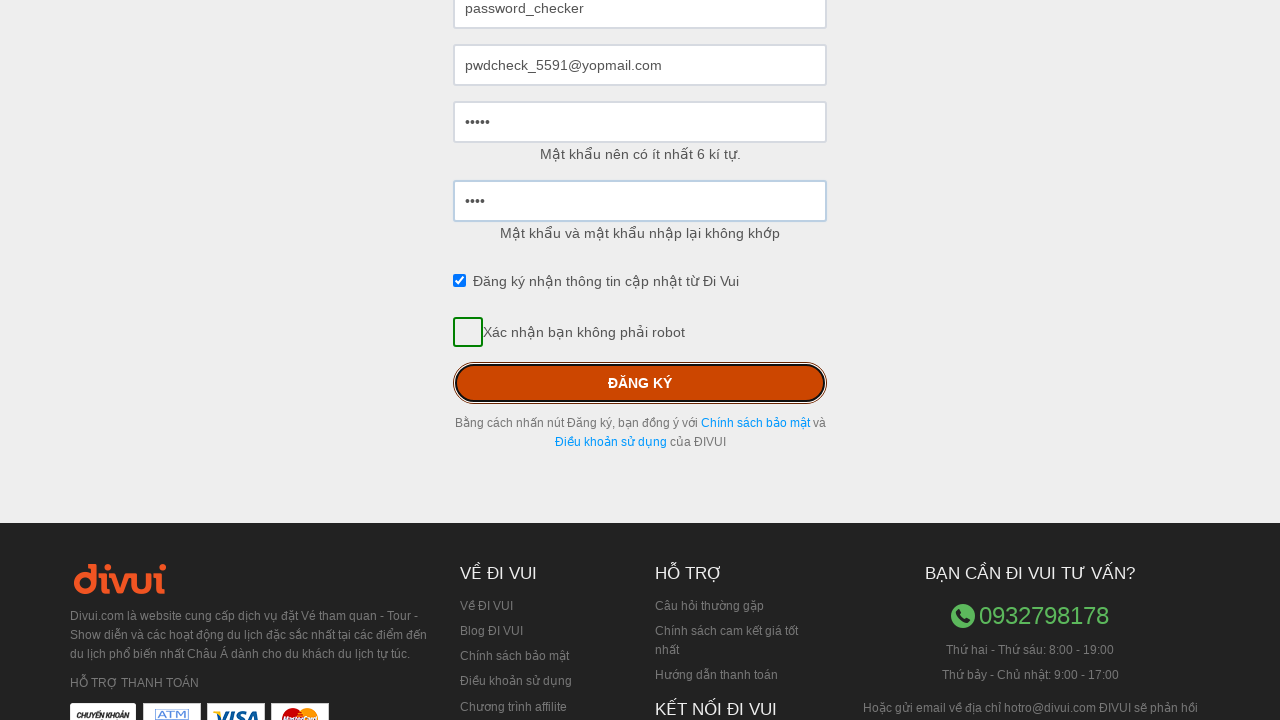

Password validation error message appeared
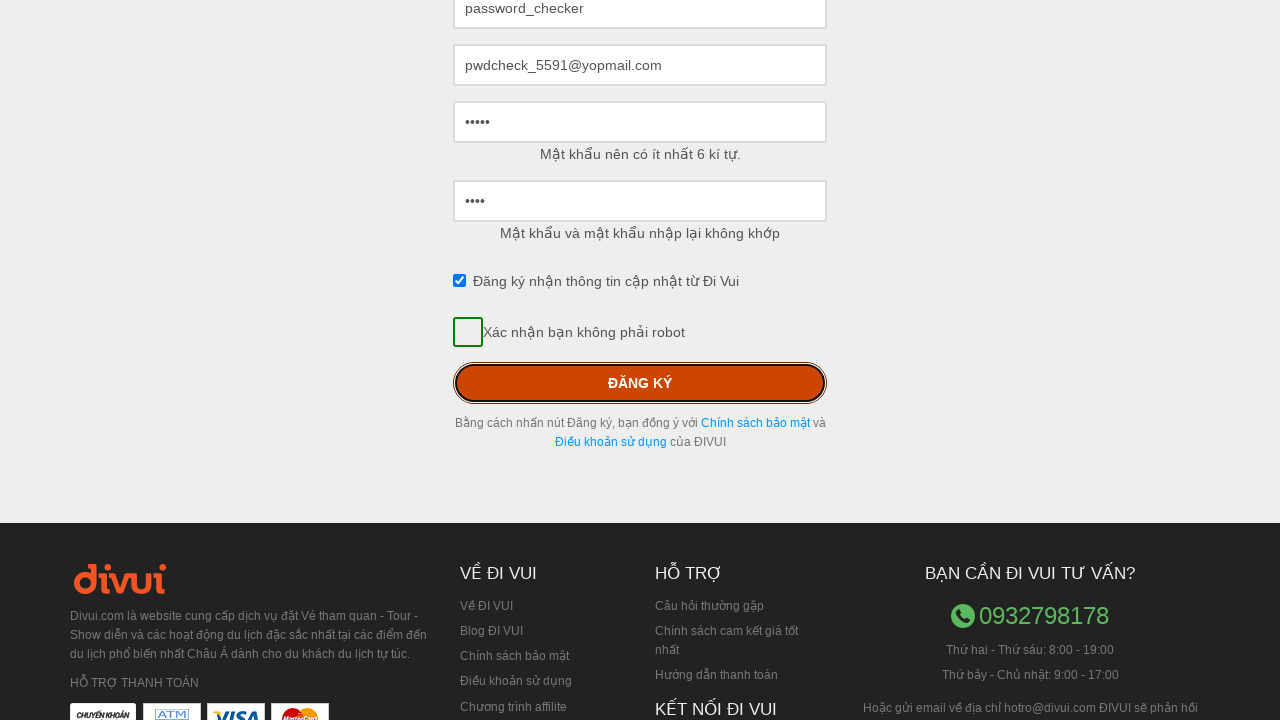

Confirm password validation error message appeared
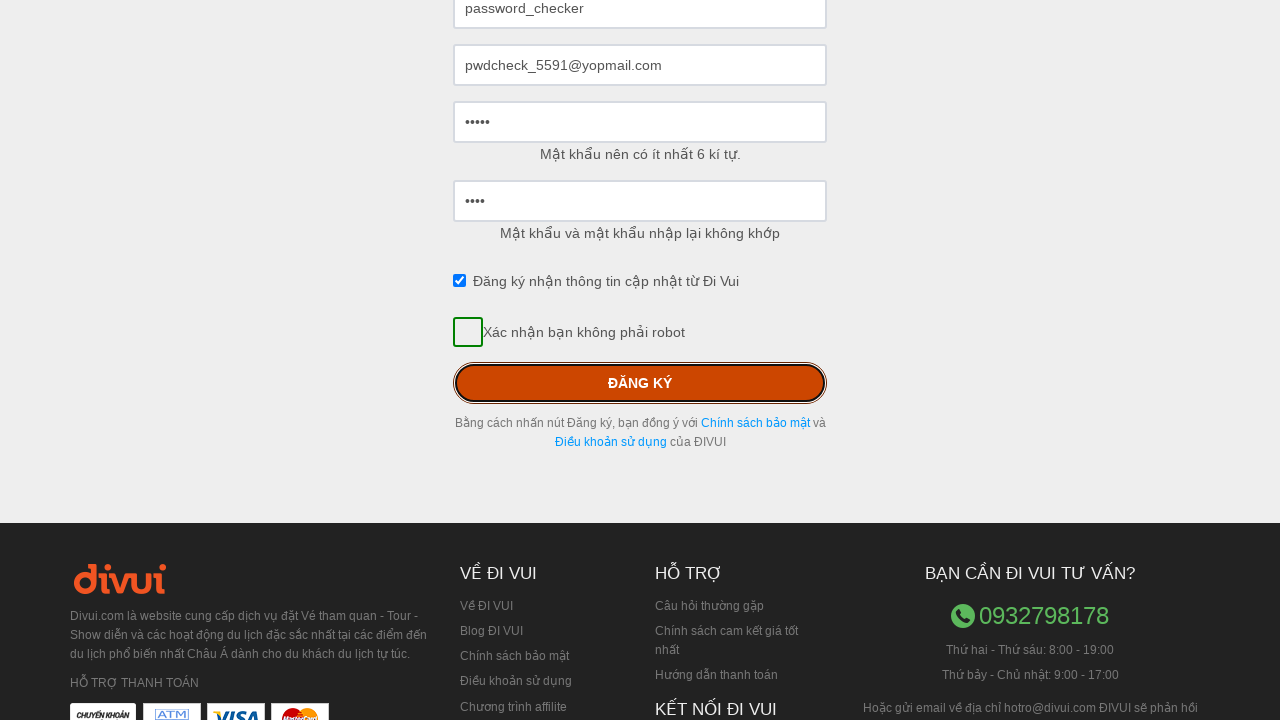

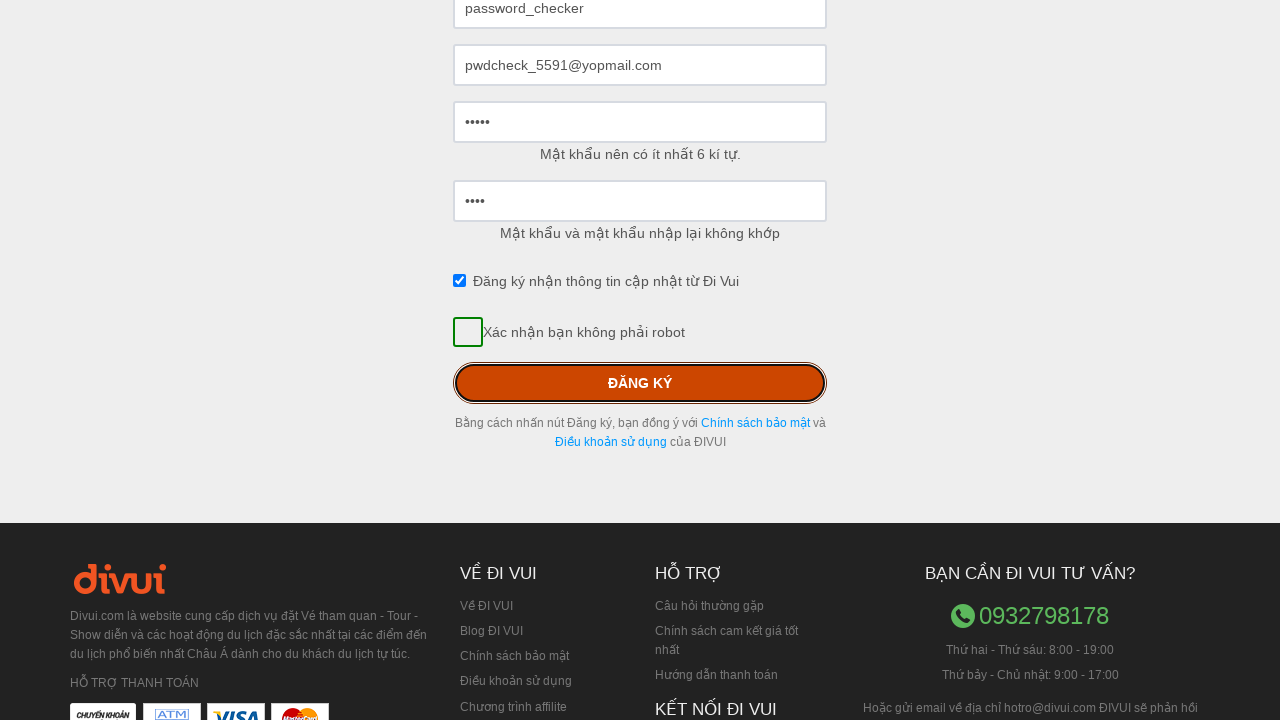